Tests add/remove elements functionality by clicking add button 10 times to create elements, verifying they appear, then clicking delete buttons to remove them all

Starting URL: http://the-internet.herokuapp.com/

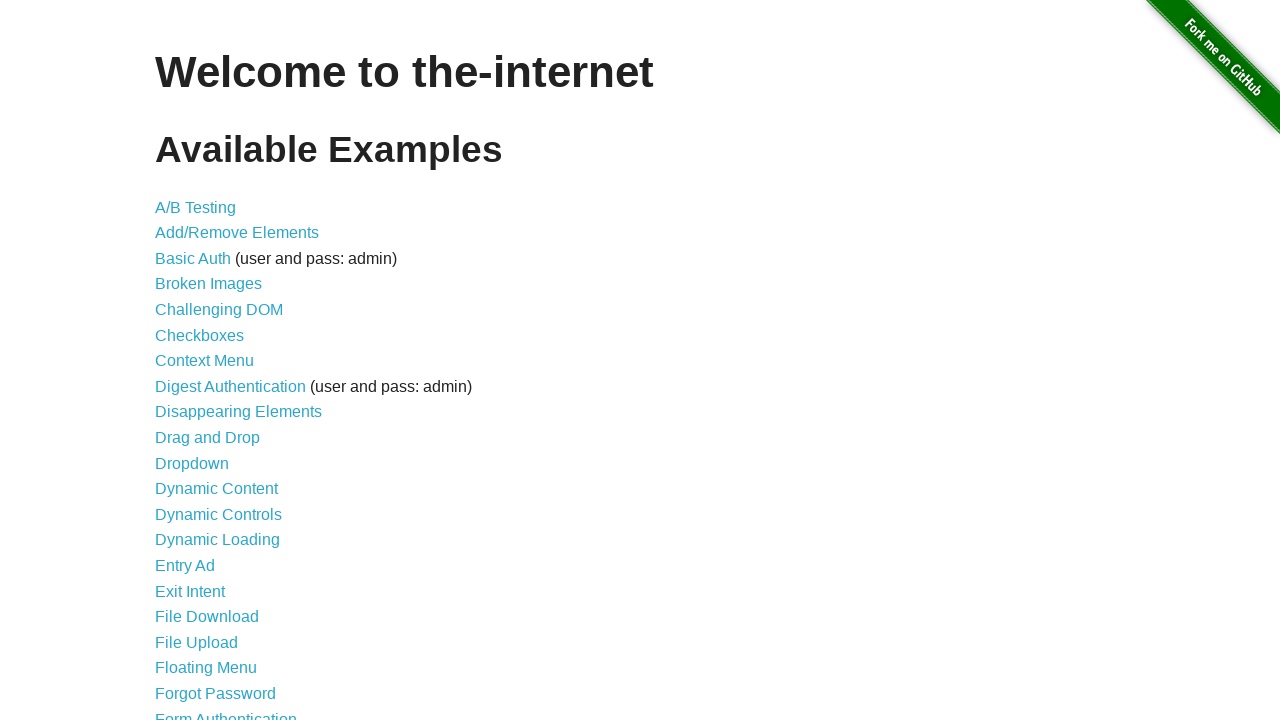

Clicked on Add/Remove Elements link at (237, 233) on a:text('Add/Remove Elements')
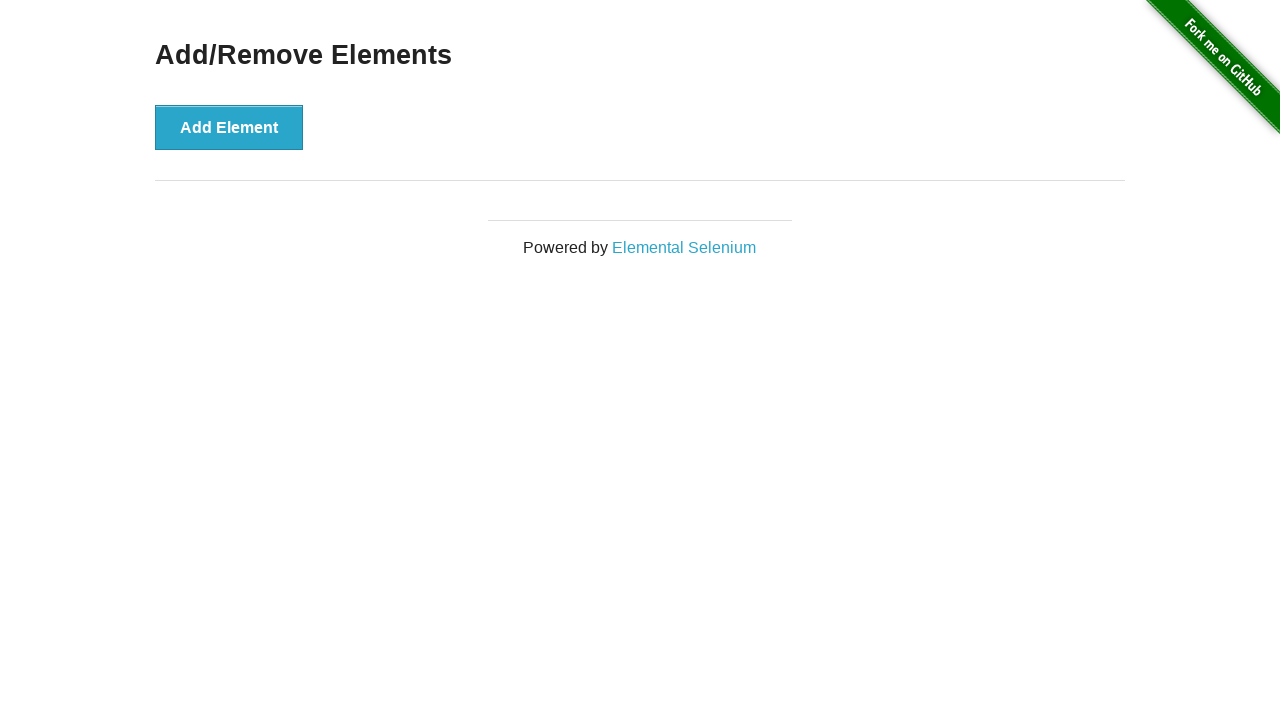

Add Element button is visible
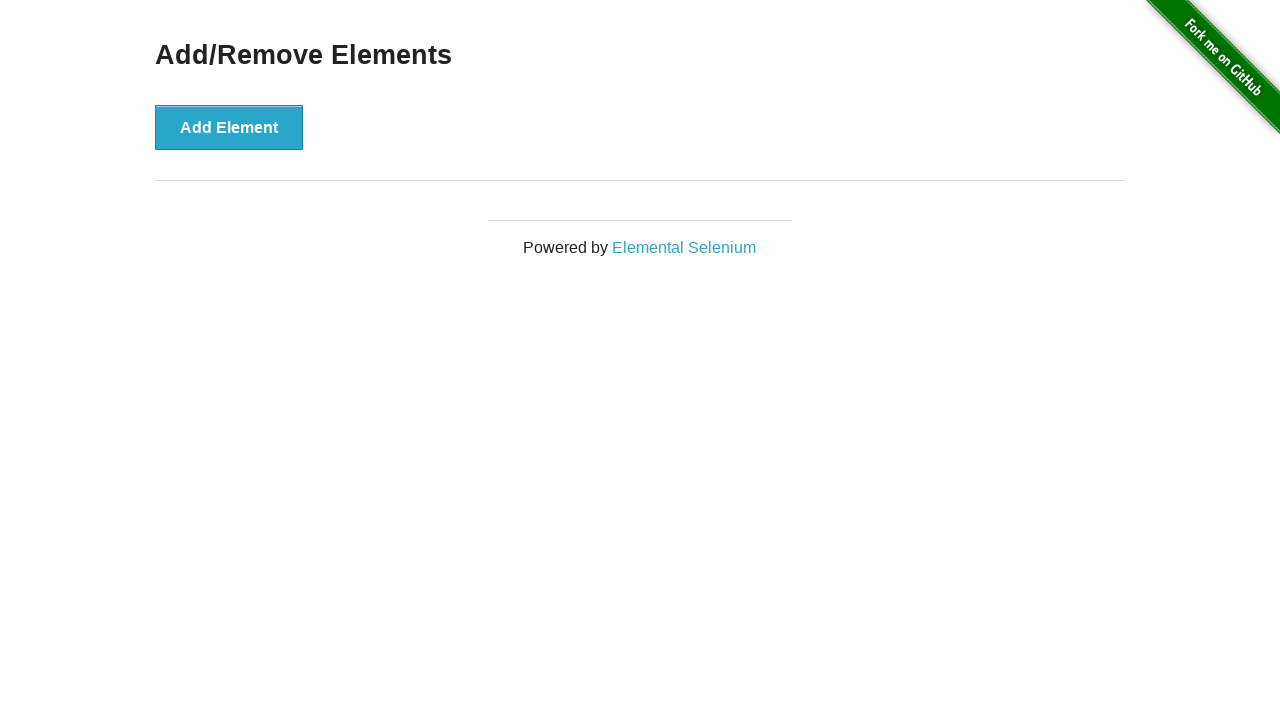

Clicked Add Element button (iteration 1) at (229, 127) on button:text('Add Element')
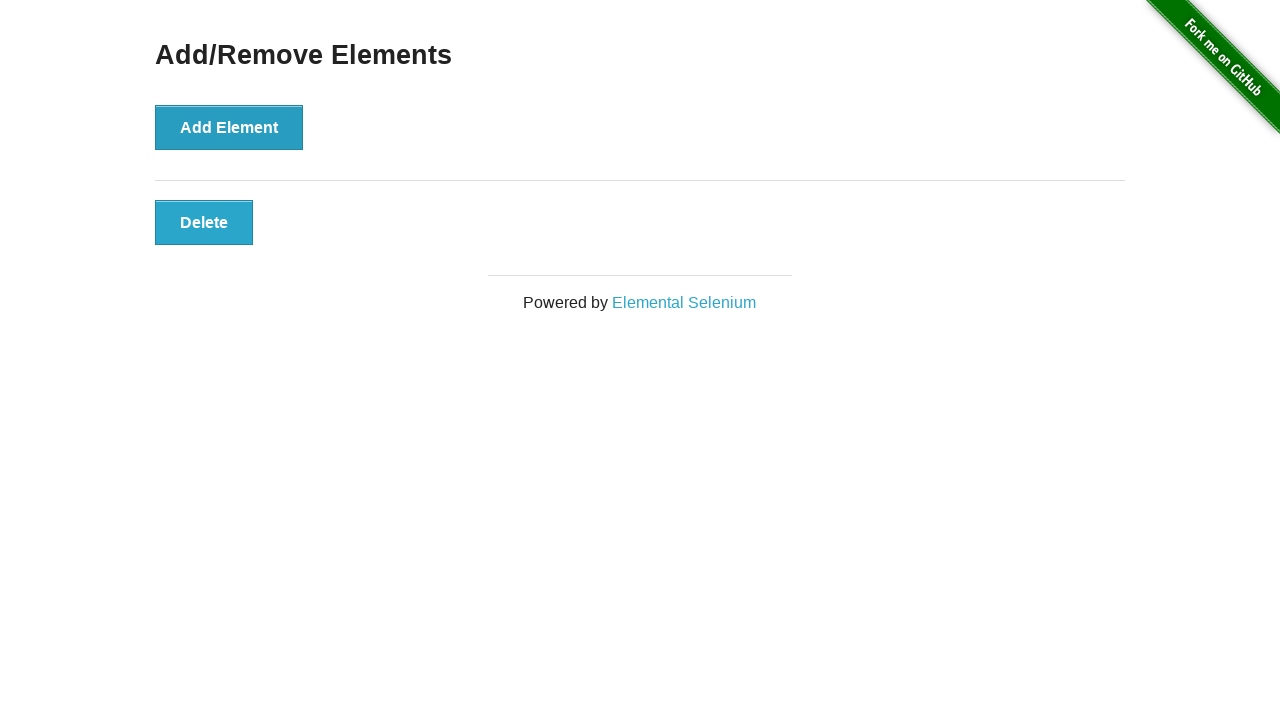

Clicked Add Element button (iteration 2) at (229, 127) on button:text('Add Element')
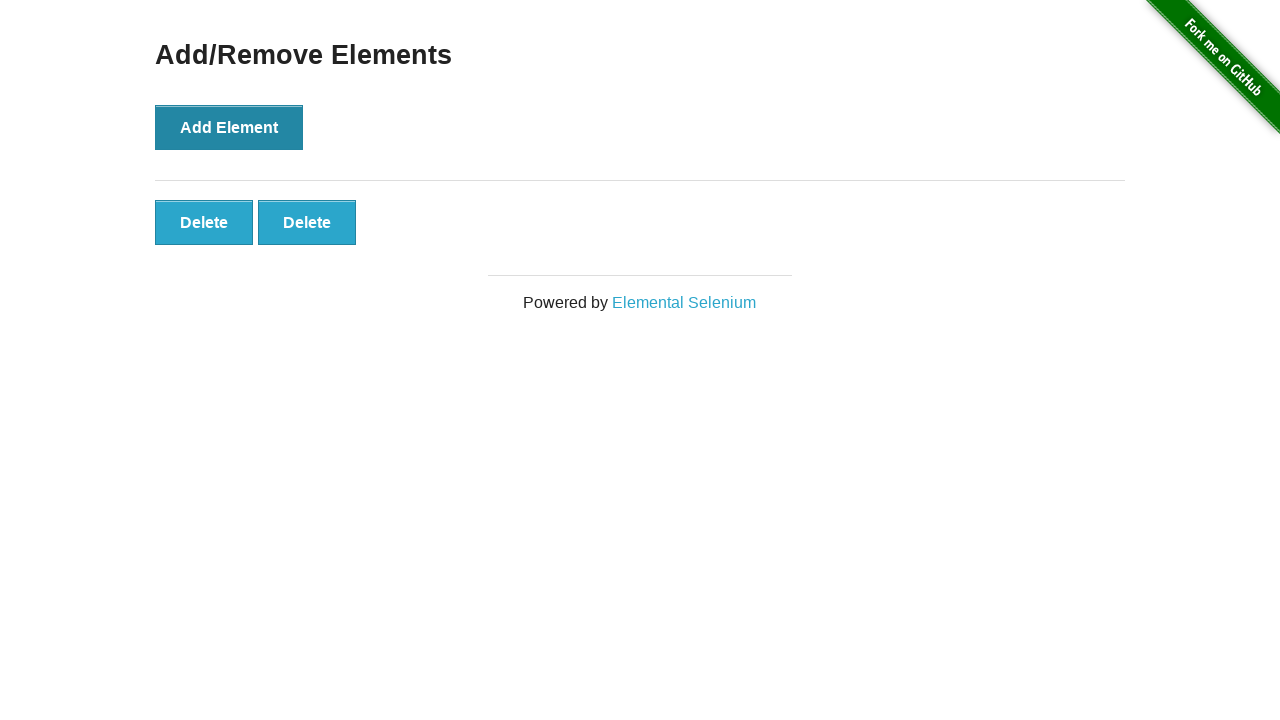

Clicked Add Element button (iteration 3) at (229, 127) on button:text('Add Element')
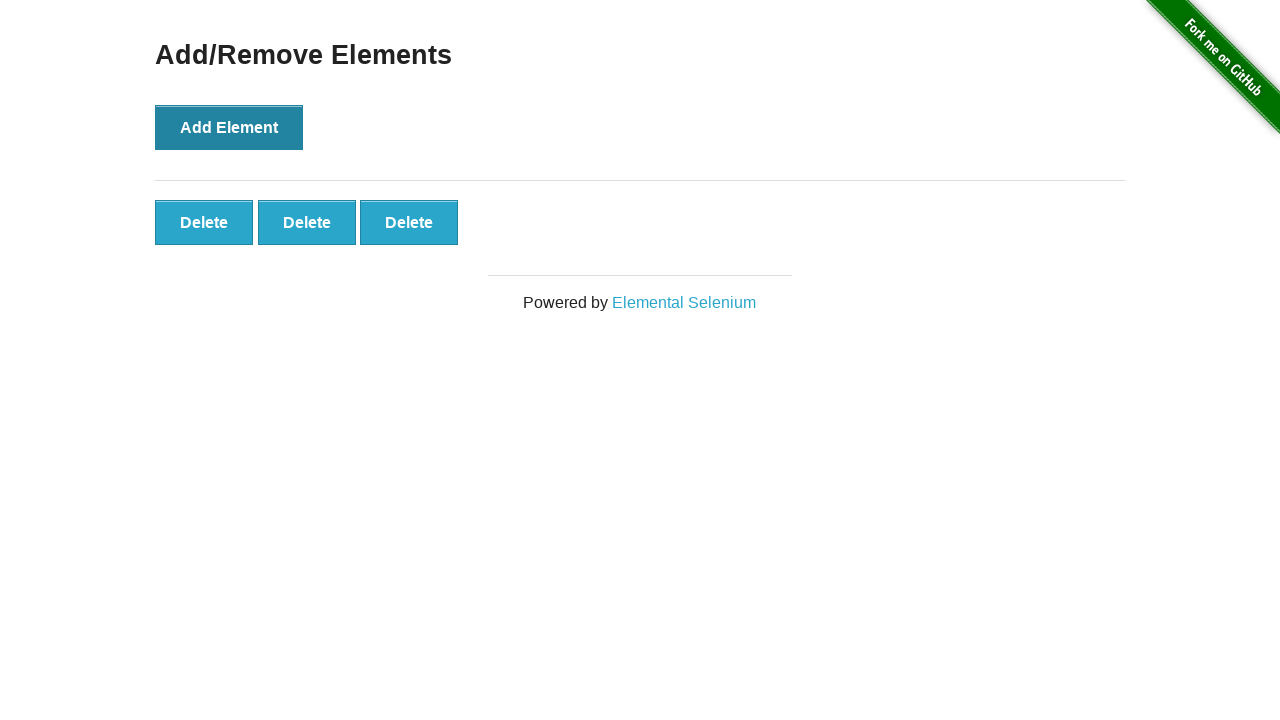

Clicked Add Element button (iteration 4) at (229, 127) on button:text('Add Element')
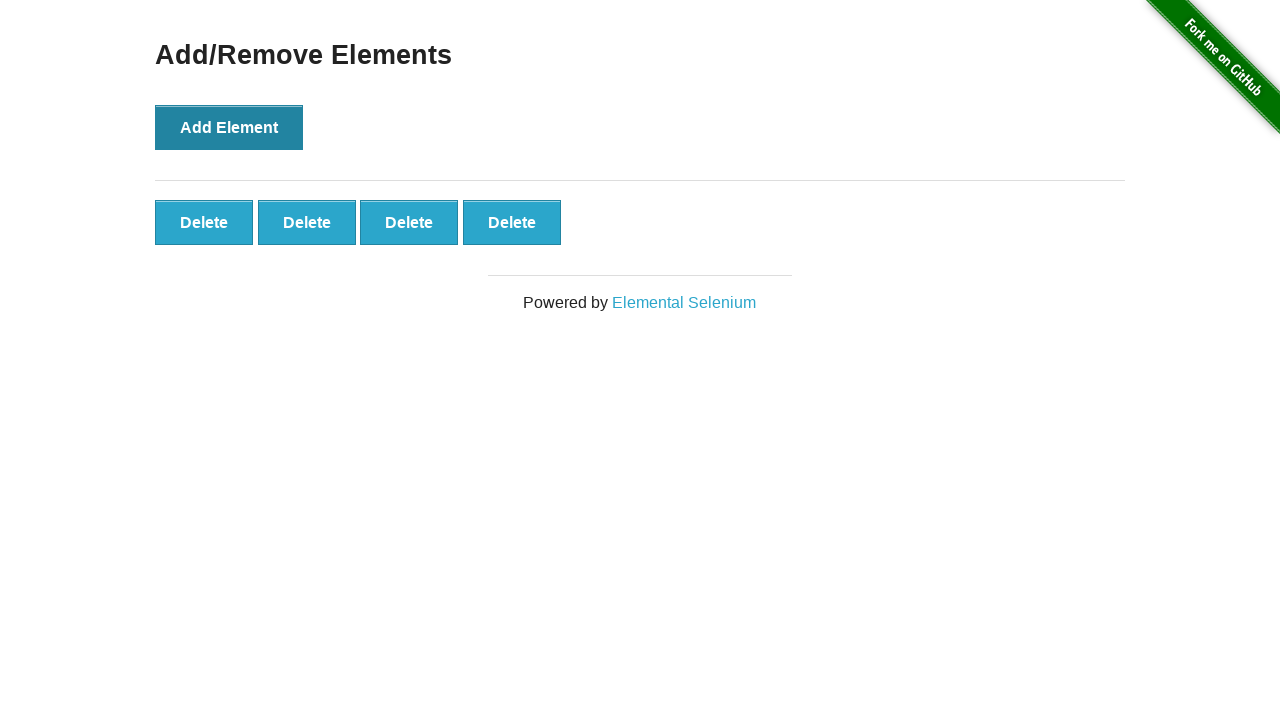

Clicked Add Element button (iteration 5) at (229, 127) on button:text('Add Element')
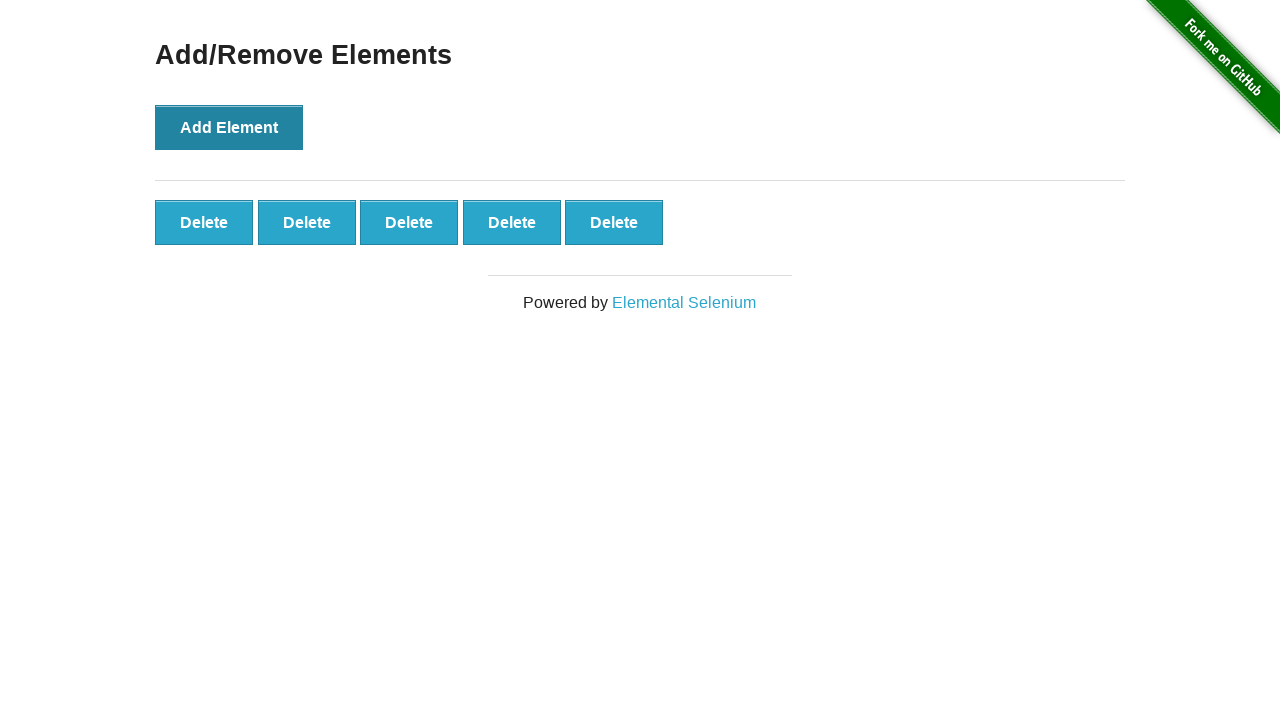

Clicked Add Element button (iteration 6) at (229, 127) on button:text('Add Element')
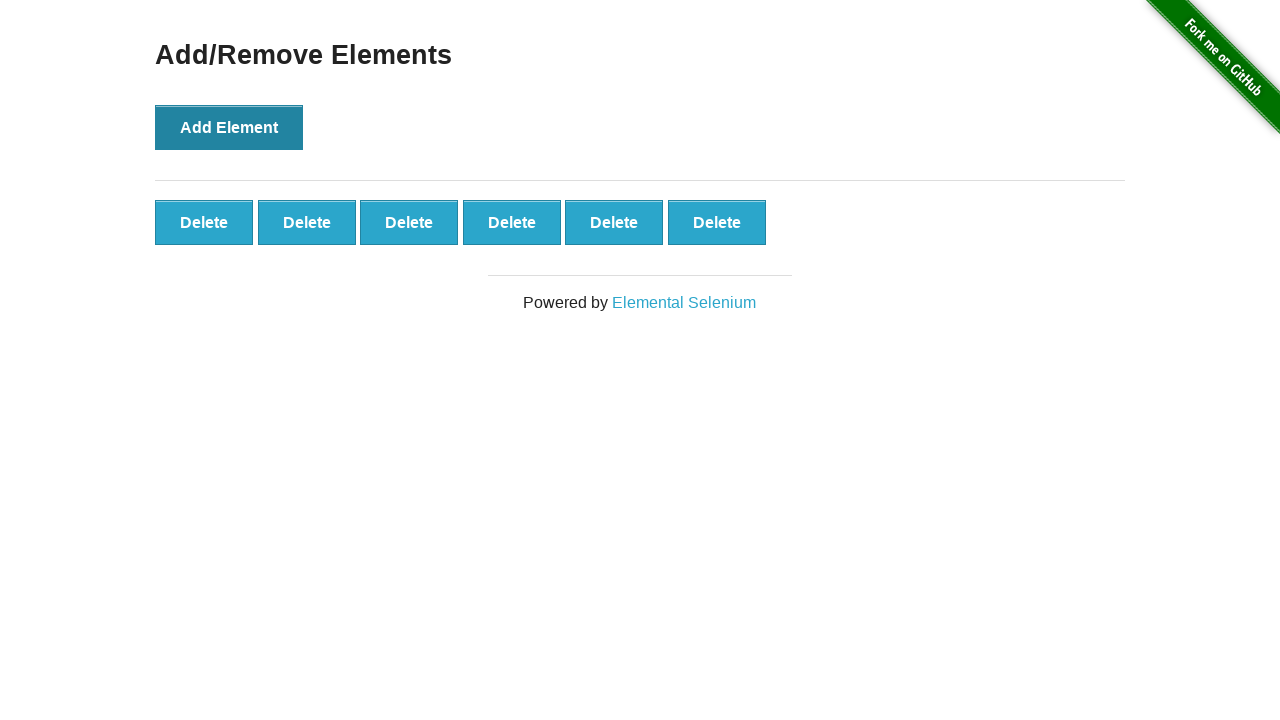

Clicked Add Element button (iteration 7) at (229, 127) on button:text('Add Element')
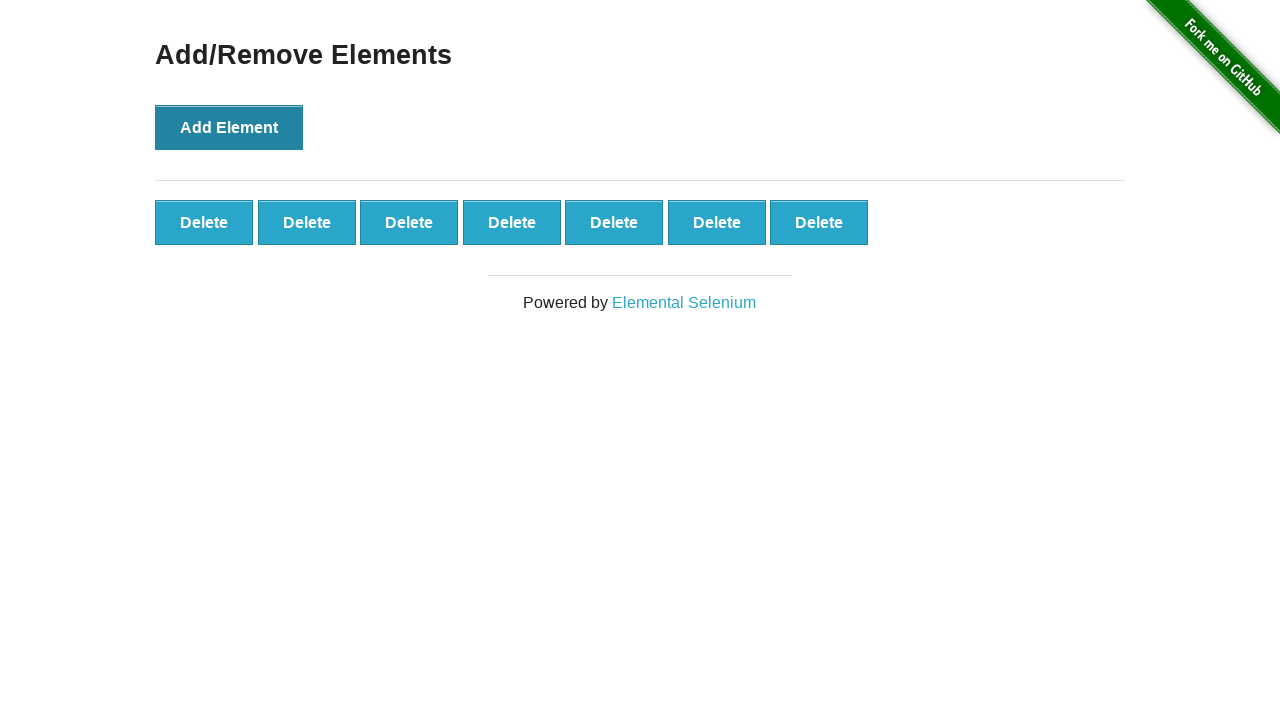

Clicked Add Element button (iteration 8) at (229, 127) on button:text('Add Element')
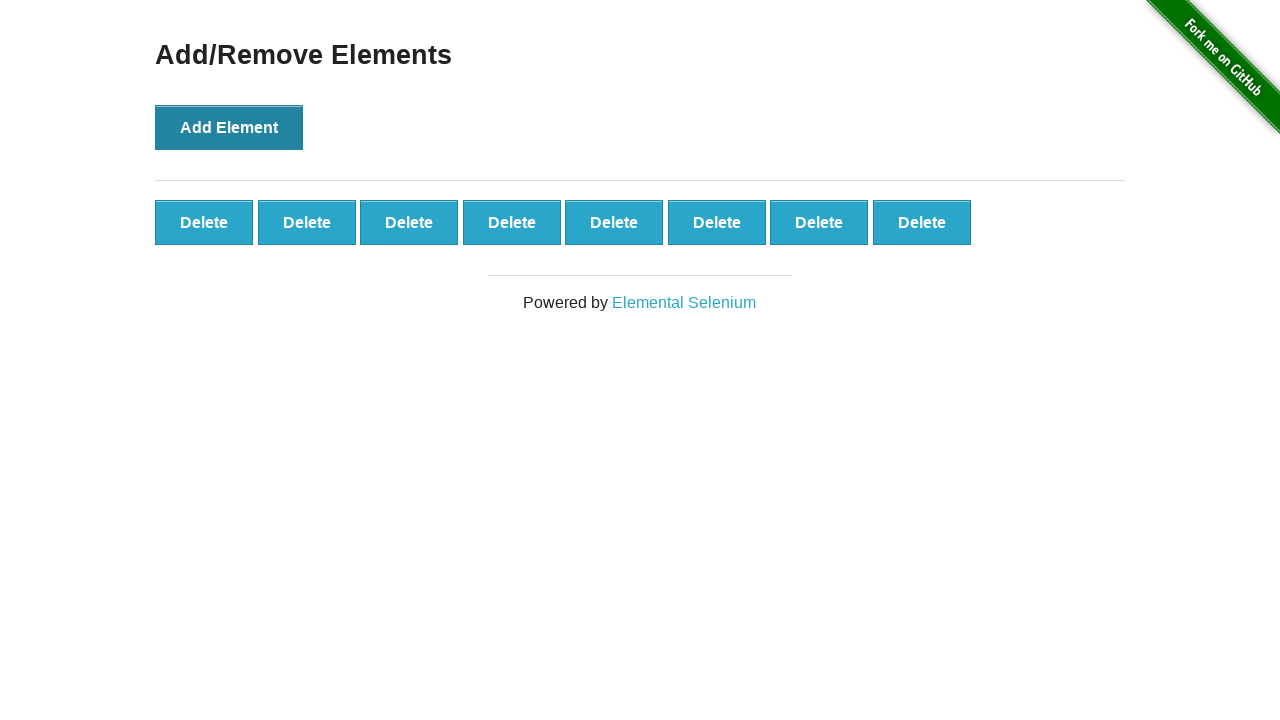

Clicked Add Element button (iteration 9) at (229, 127) on button:text('Add Element')
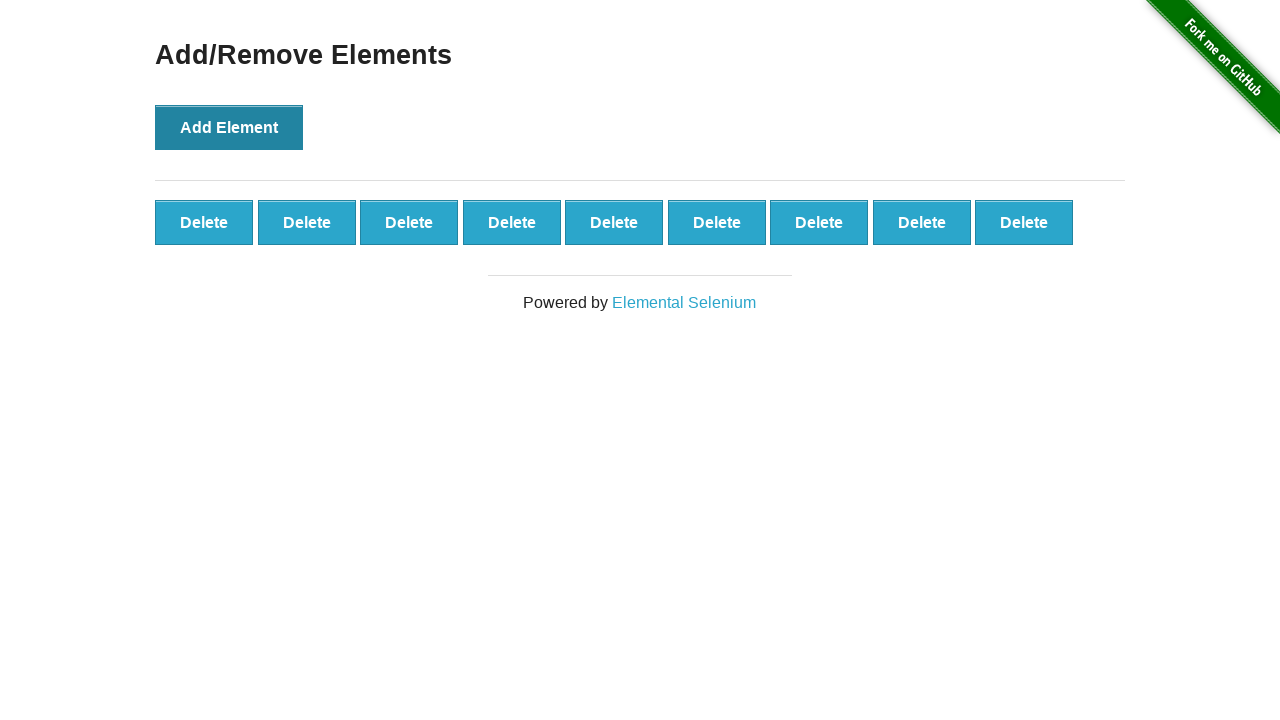

Clicked Add Element button (iteration 10) at (229, 127) on button:text('Add Element')
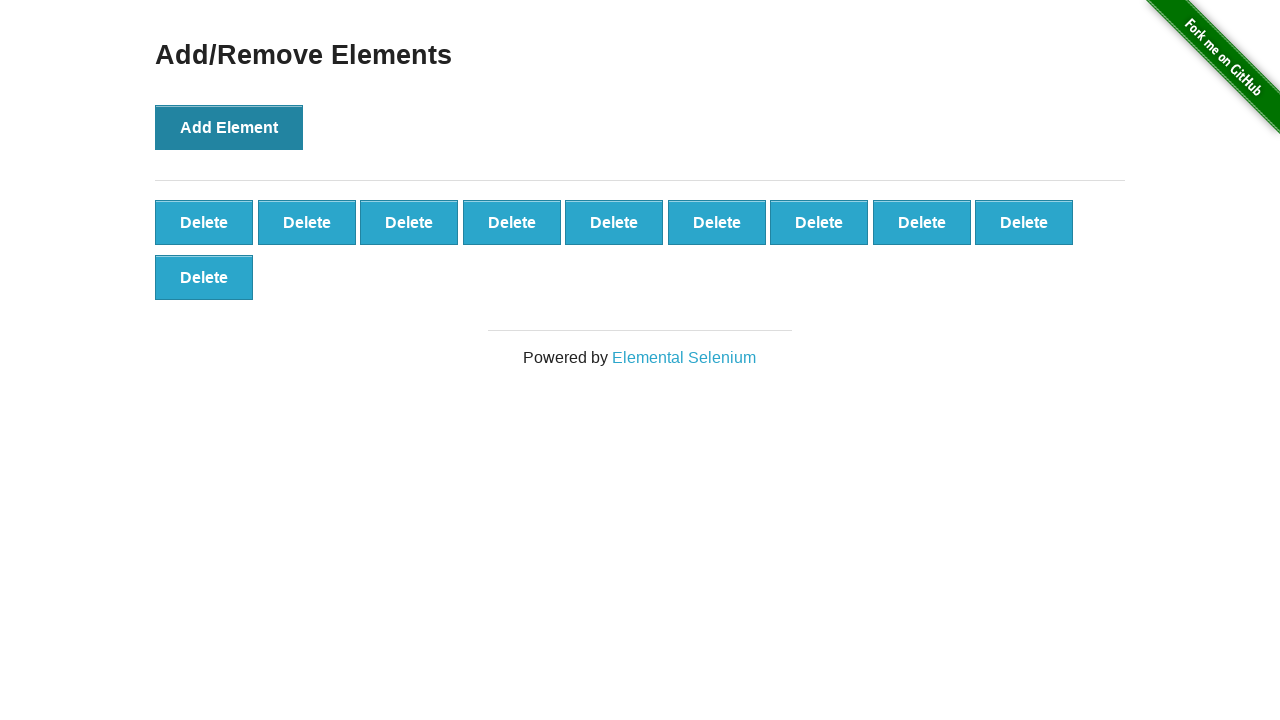

Verified that 10 delete buttons are present
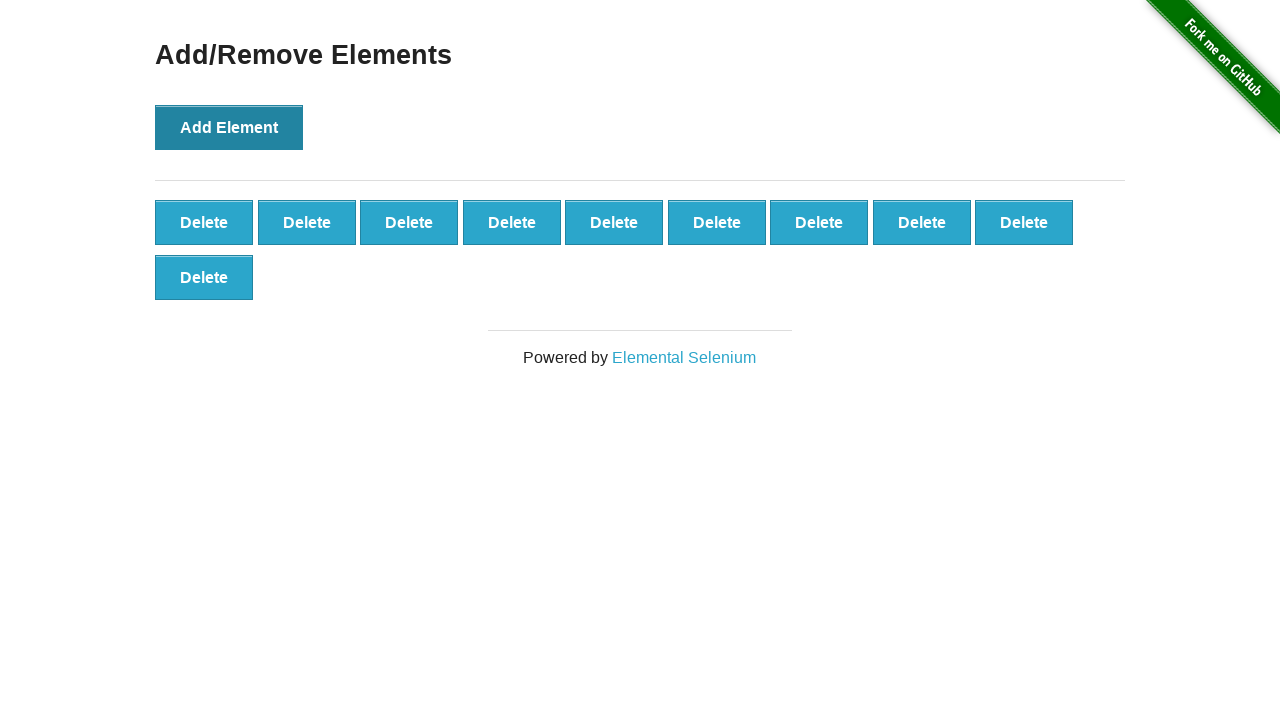

Clicked delete button (iteration 1) at (204, 222) on button:text('Delete')
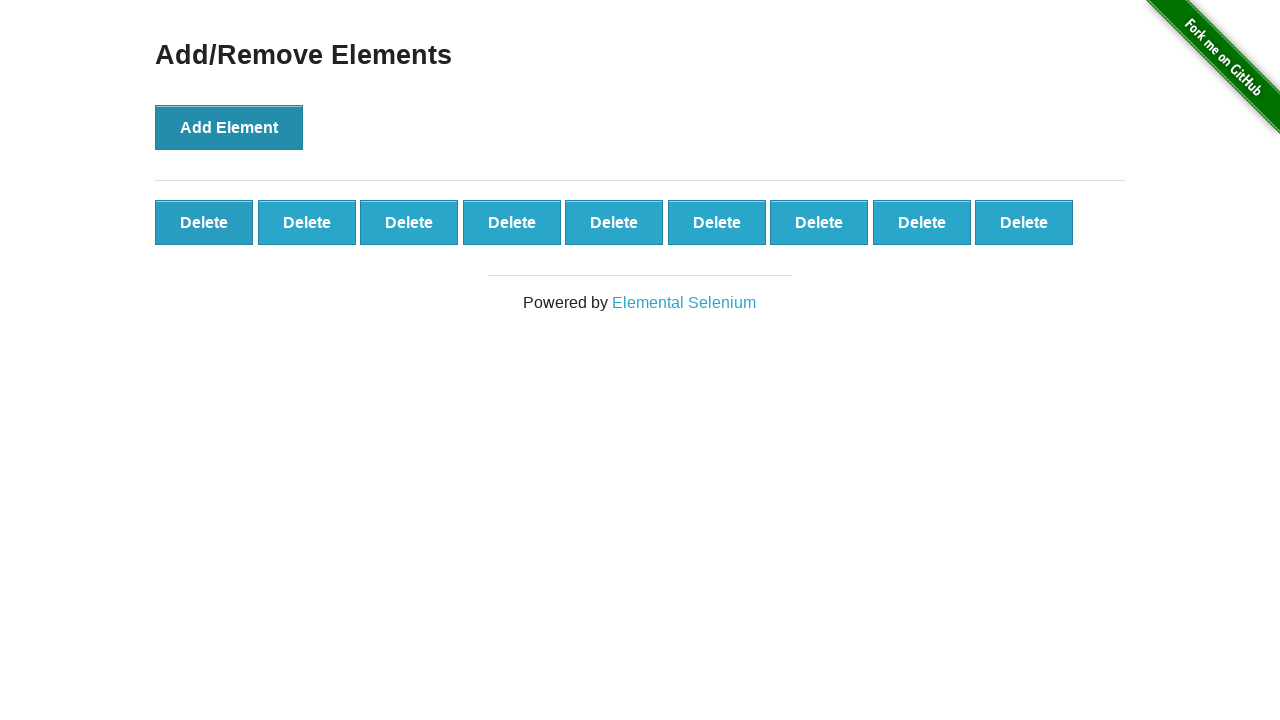

Clicked delete button (iteration 2) at (204, 222) on button:text('Delete')
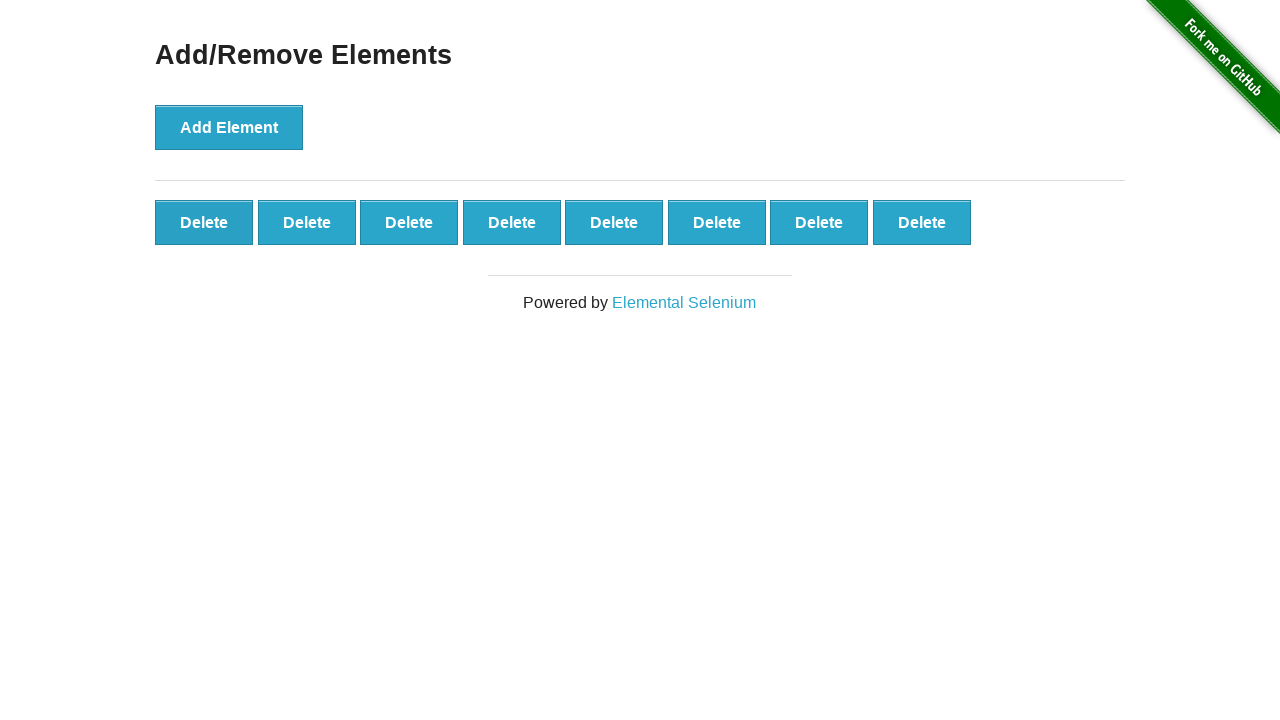

Clicked delete button (iteration 3) at (204, 222) on button:text('Delete')
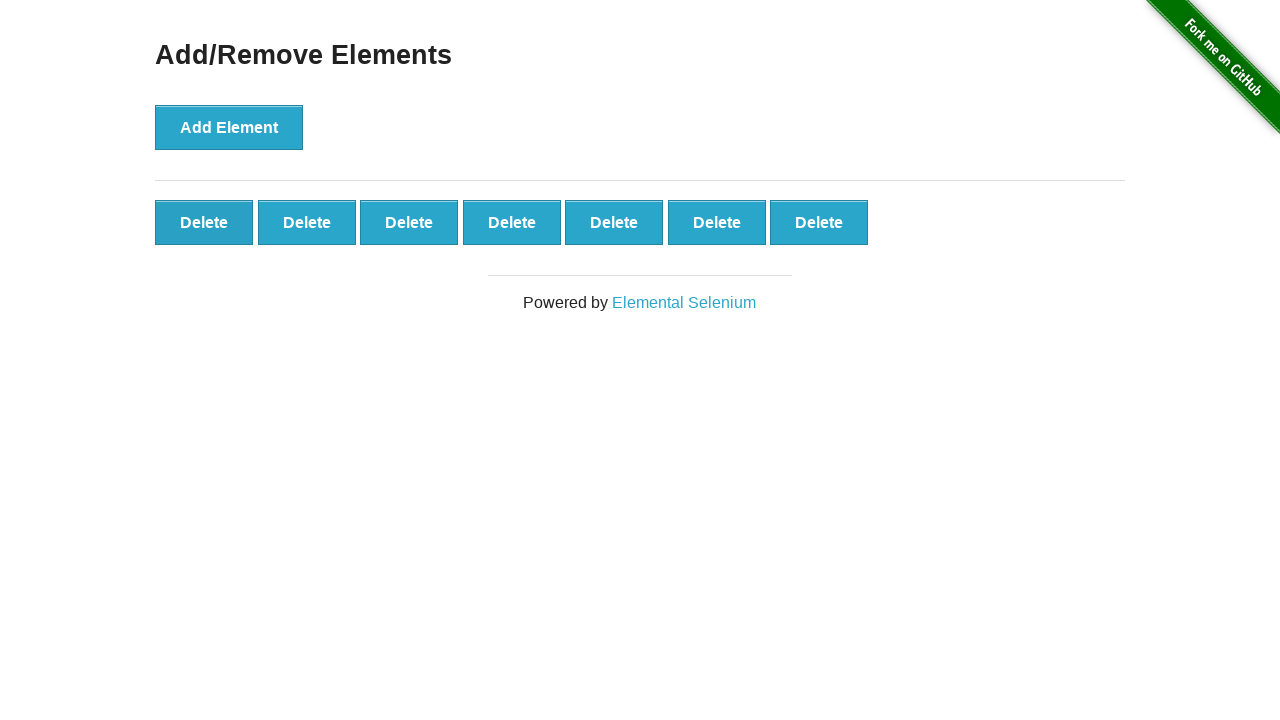

Clicked delete button (iteration 4) at (204, 222) on button:text('Delete')
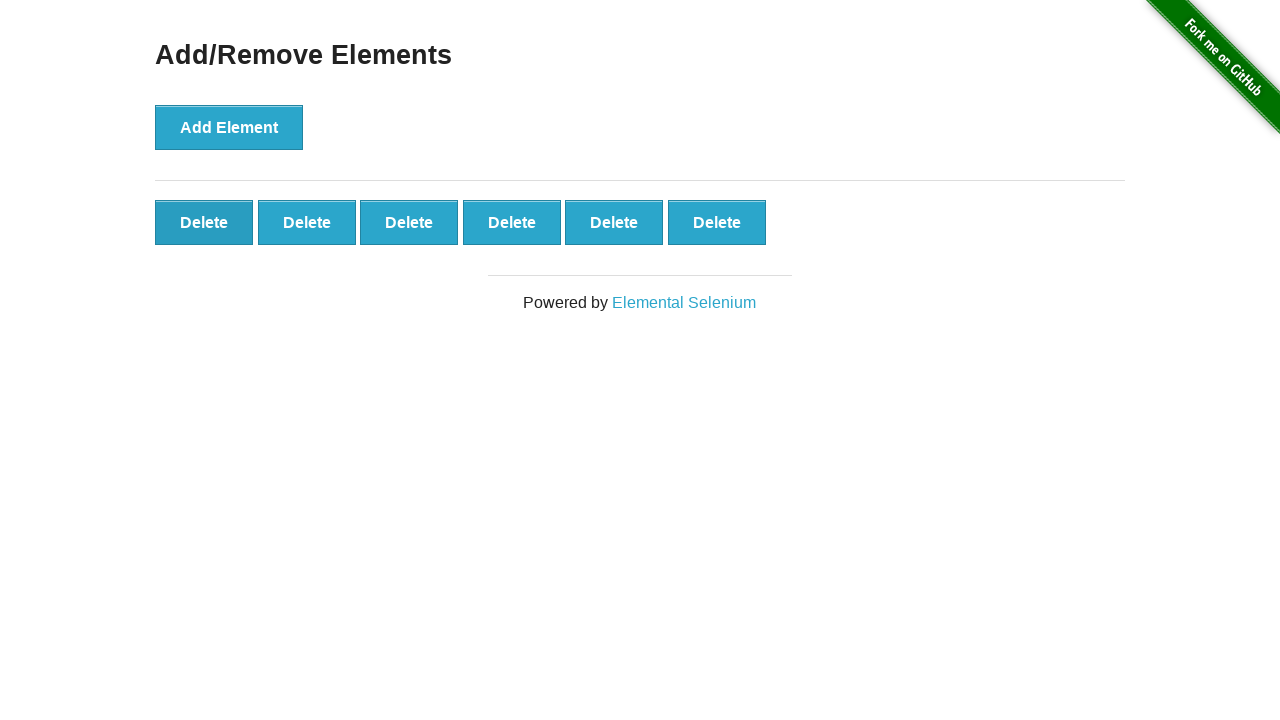

Clicked delete button (iteration 5) at (204, 222) on button:text('Delete')
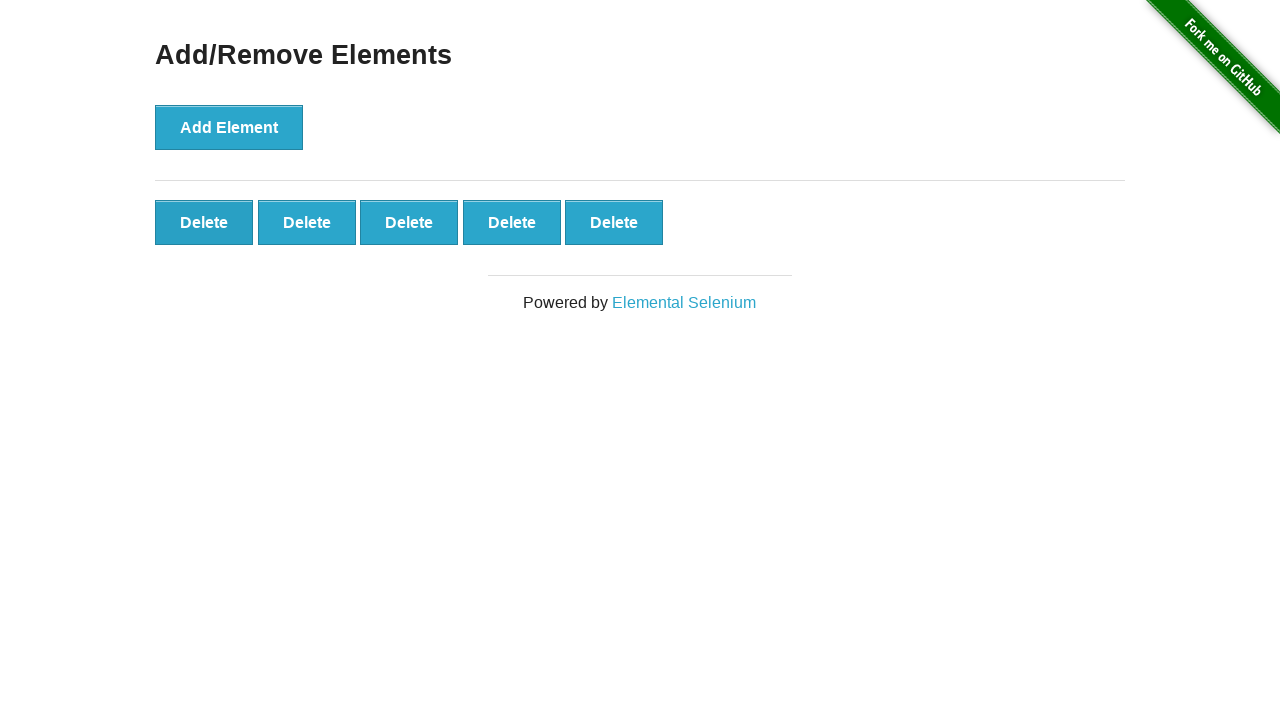

Clicked delete button (iteration 6) at (204, 222) on button:text('Delete')
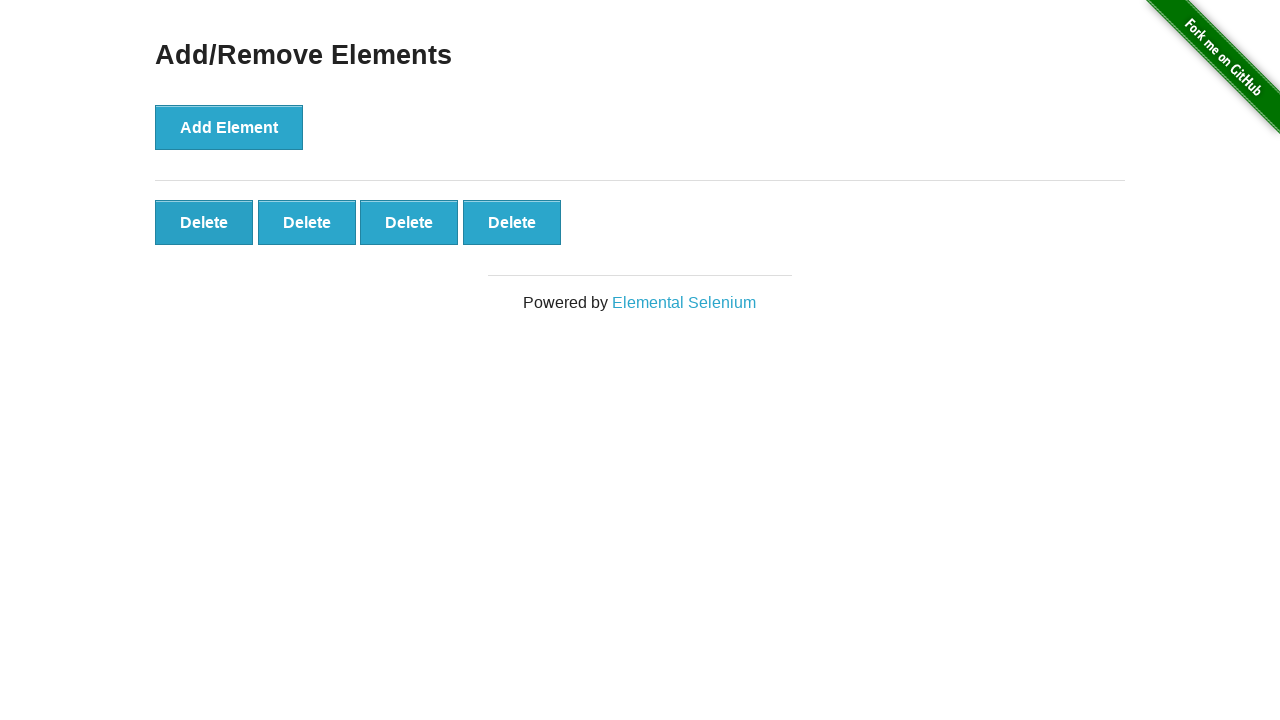

Clicked delete button (iteration 7) at (204, 222) on button:text('Delete')
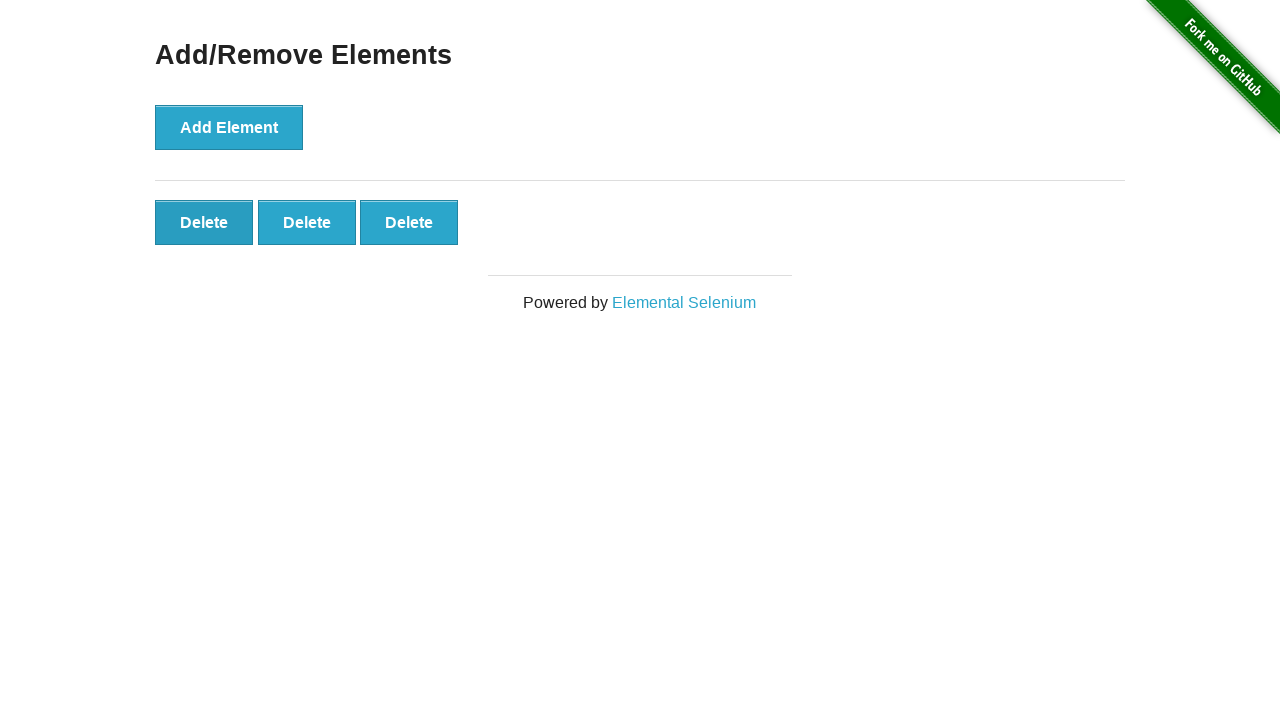

Clicked delete button (iteration 8) at (204, 222) on button:text('Delete')
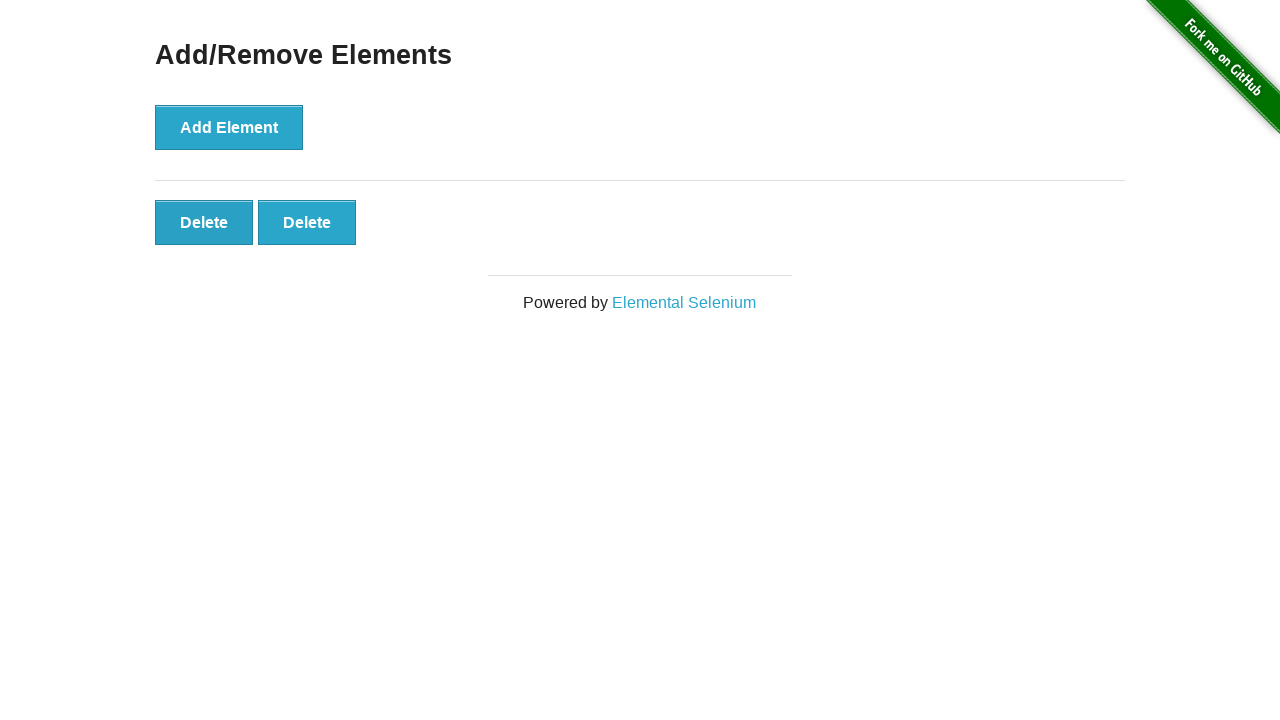

Clicked delete button (iteration 9) at (204, 222) on button:text('Delete')
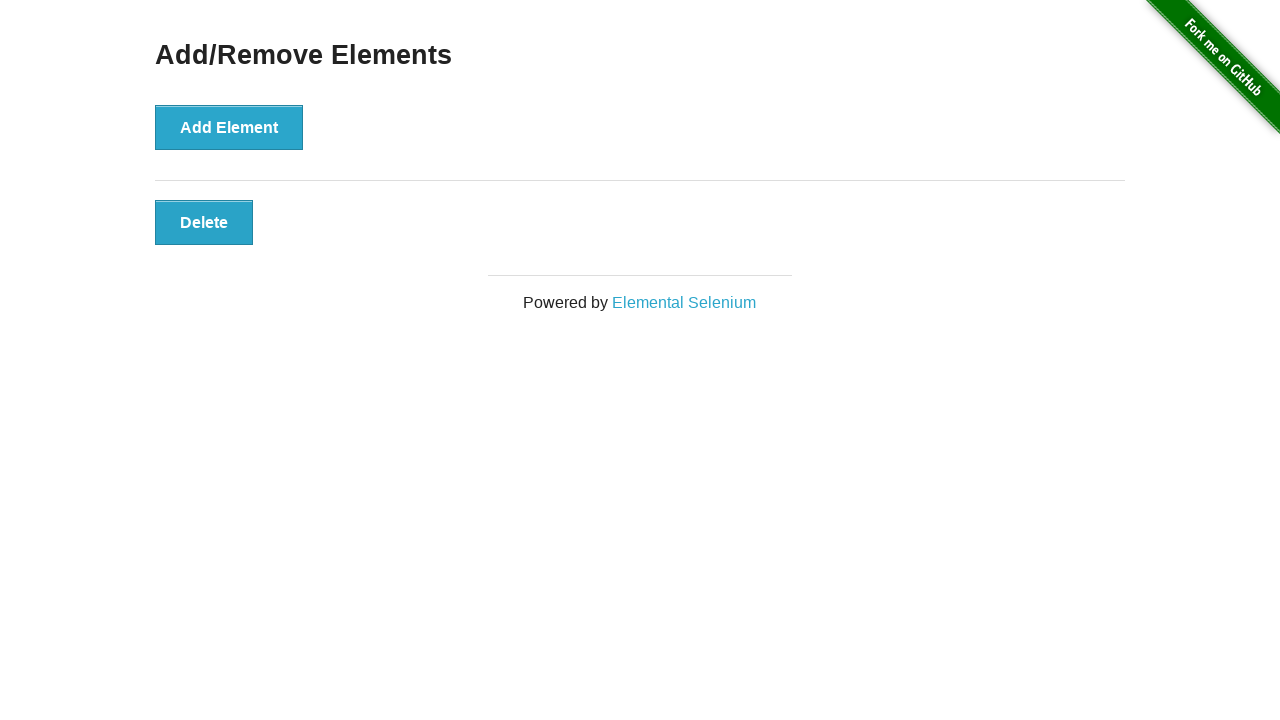

Clicked delete button (iteration 10) at (204, 222) on button:text('Delete')
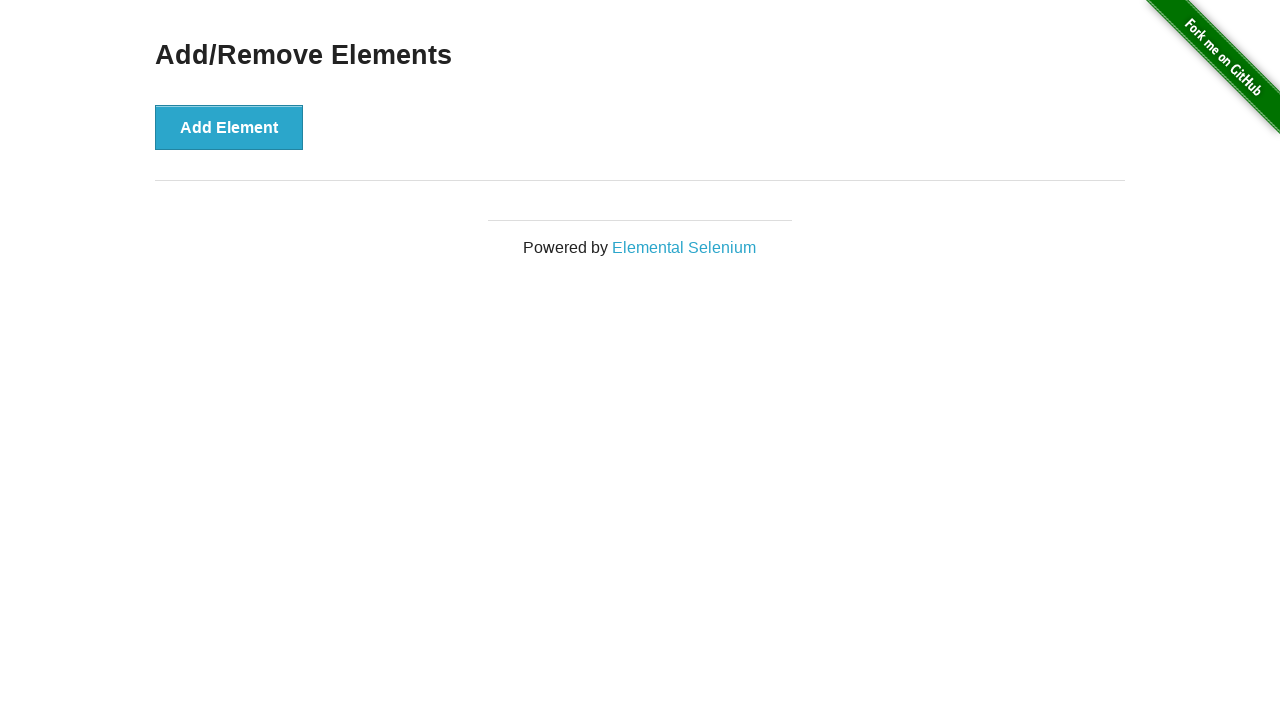

Verified that all delete buttons have been removed
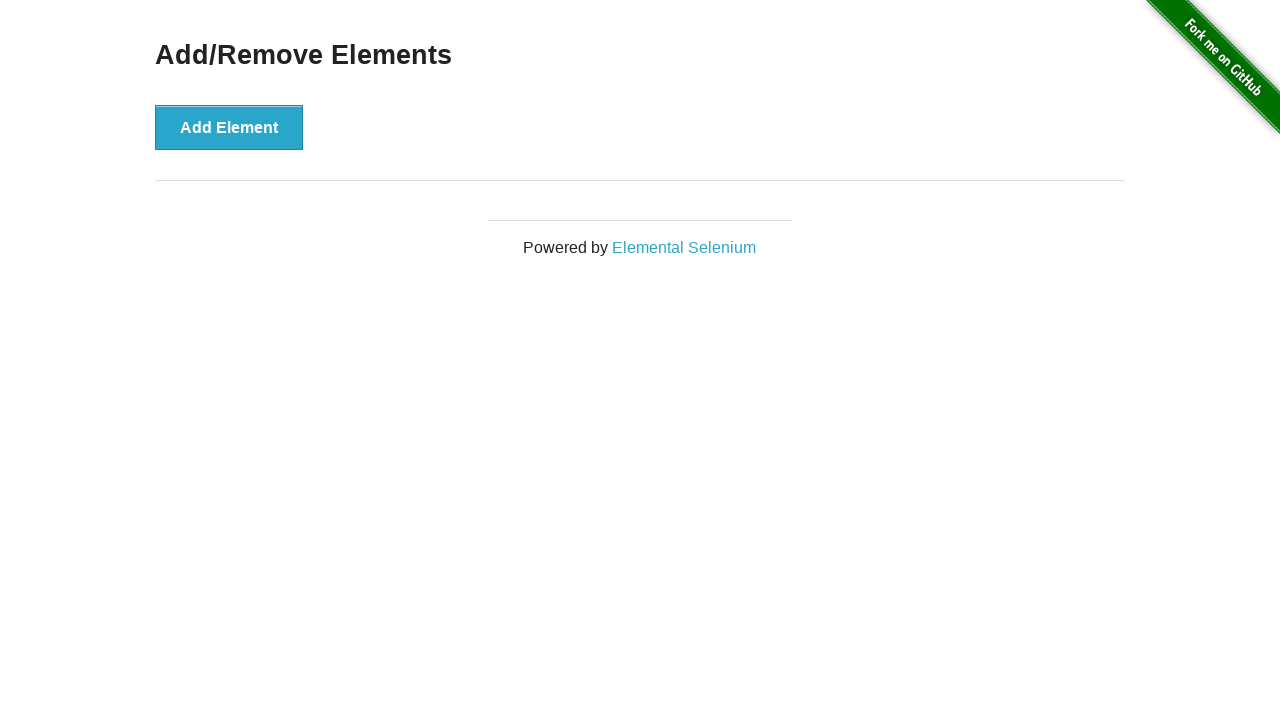

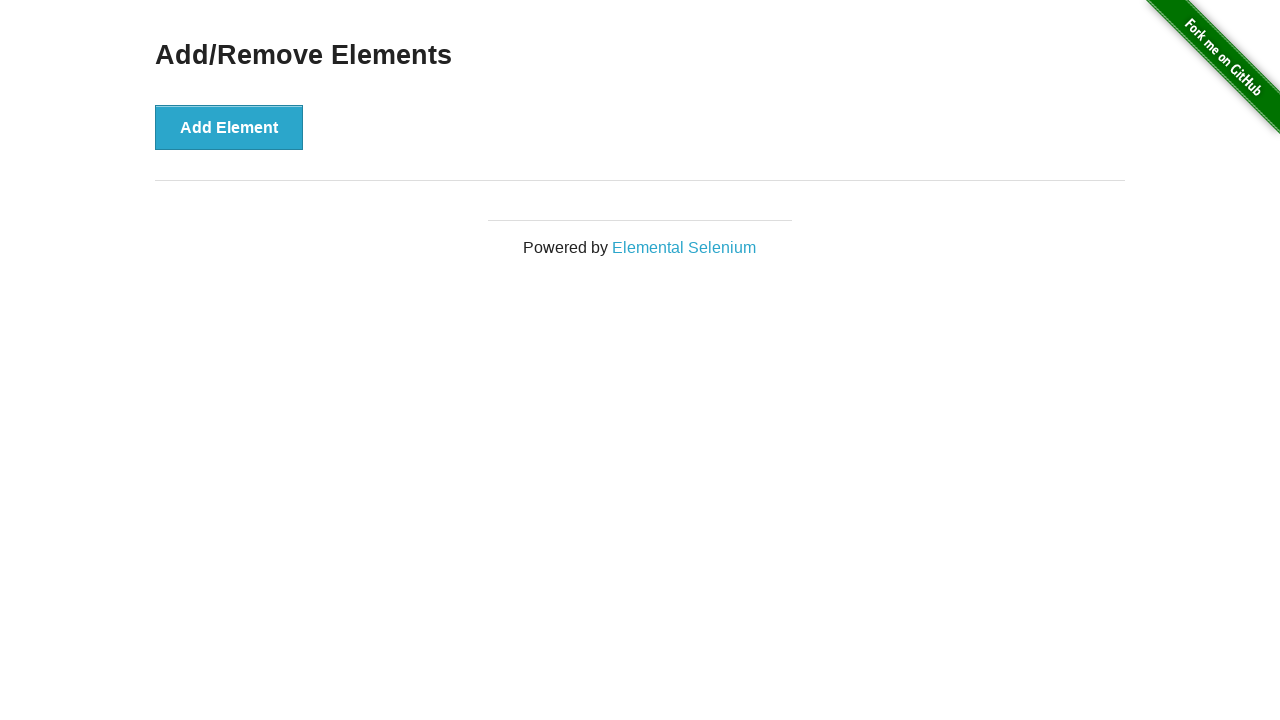